Tests various link functionalities on a practice page by clicking different links and navigating back to the main page

Starting URL: https://www.leafground.com/link.xhtml

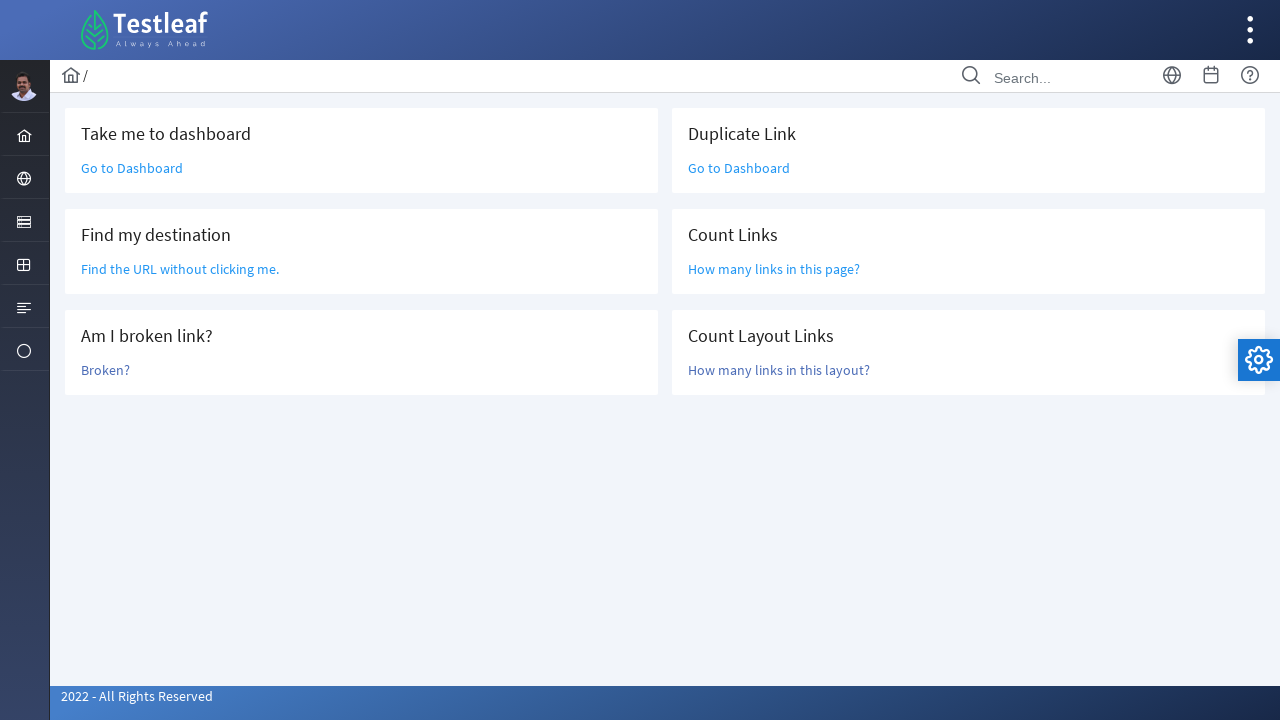

Clicked on first Dashboard link at (132, 168) on xpath=//a[contains(text(),'Dashboard')][1]
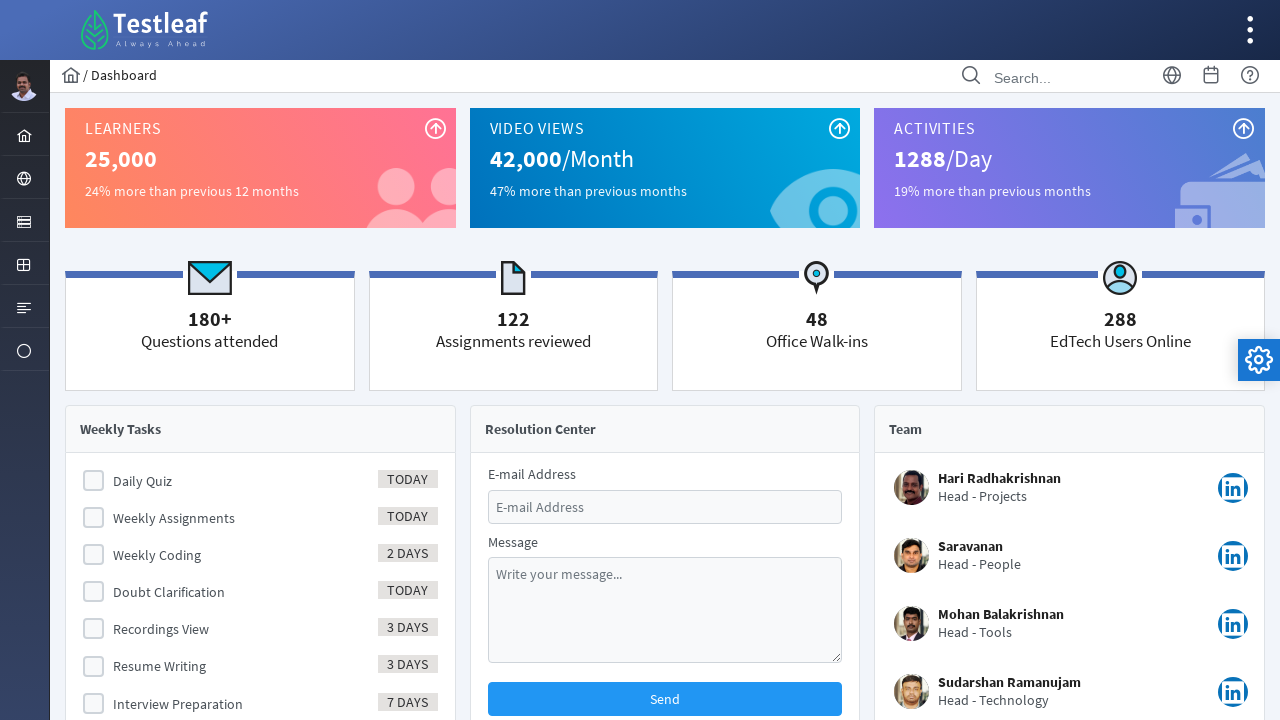

Navigated back to main page after clicking first Dashboard link
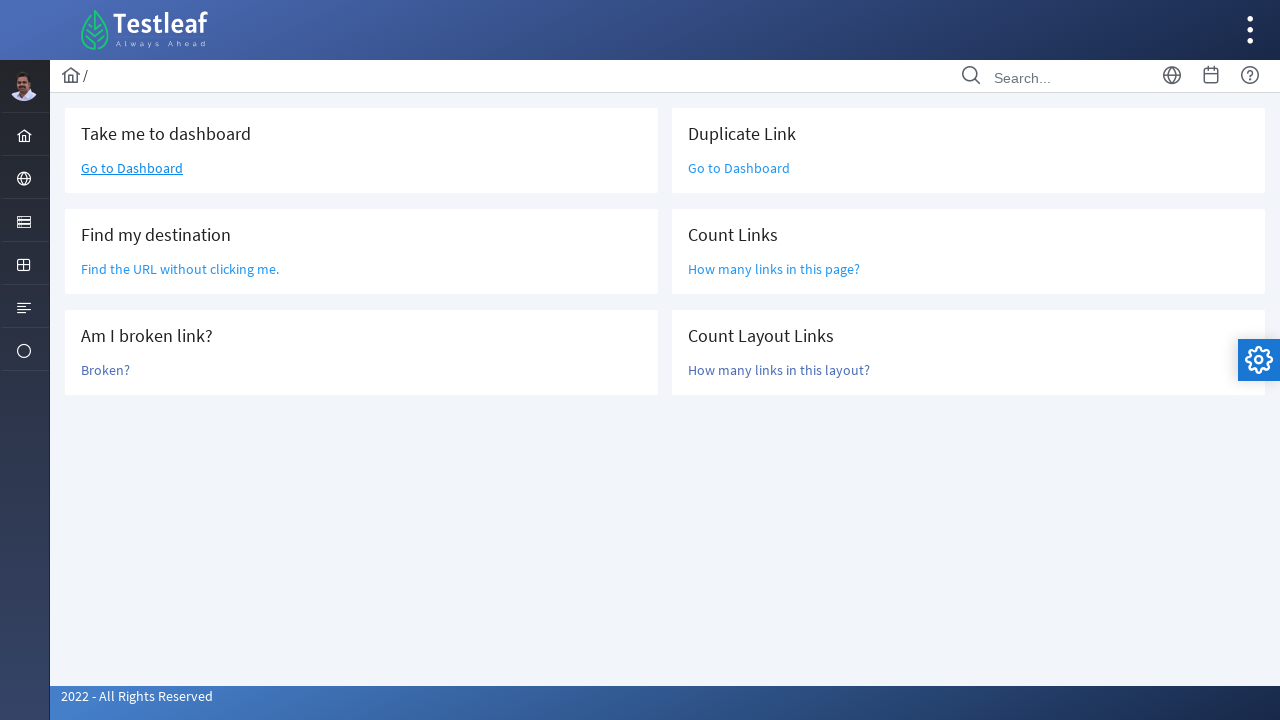

Clicked on 'Find the URL without clicking me' link at (180, 269) on xpath=//a[contains(text(),'Find the URL without clicking me')]
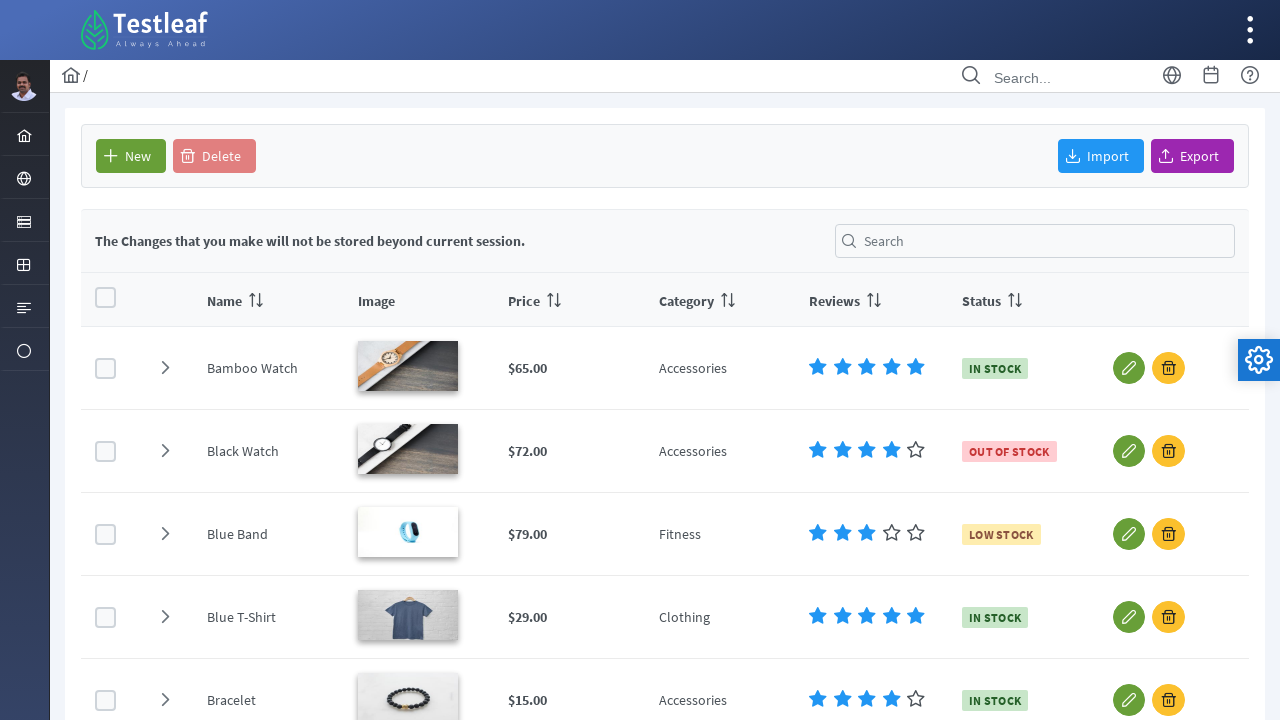

Navigated back to main page after clicking 'Find the URL without clicking me' link
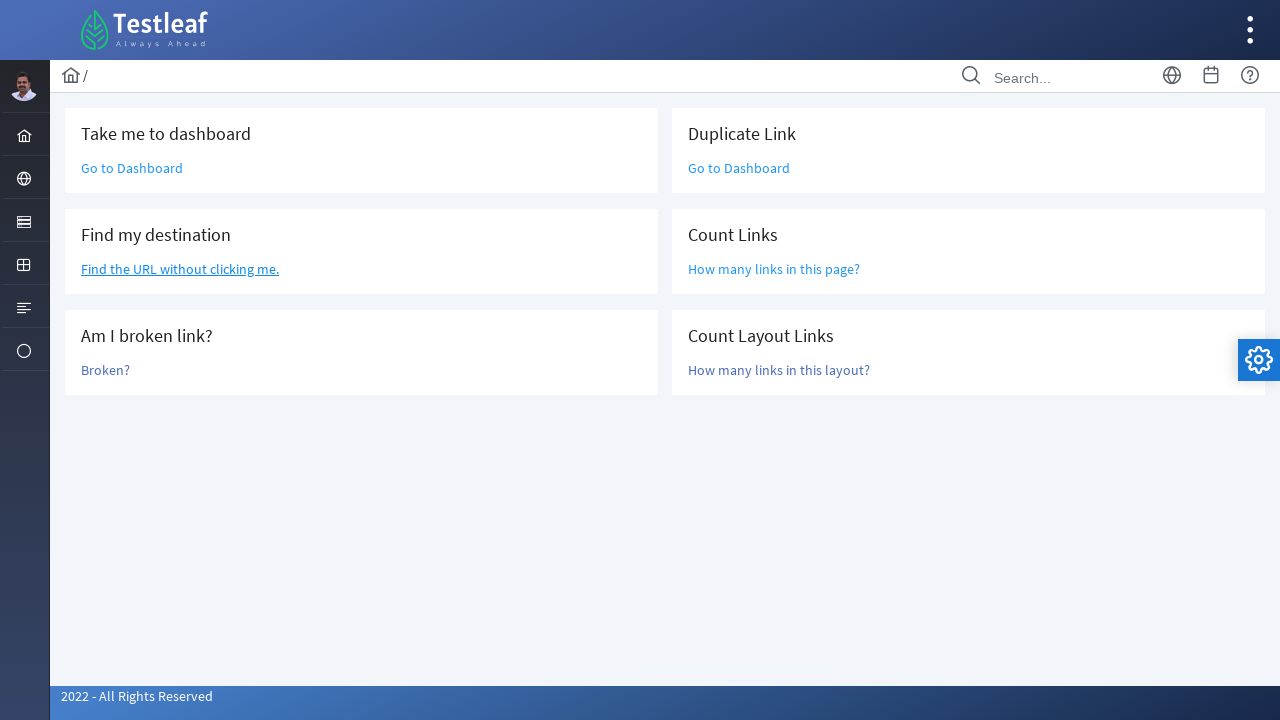

Clicked on 'Broken?' link at (106, 370) on xpath=//a[contains(text(),'Broken?')]
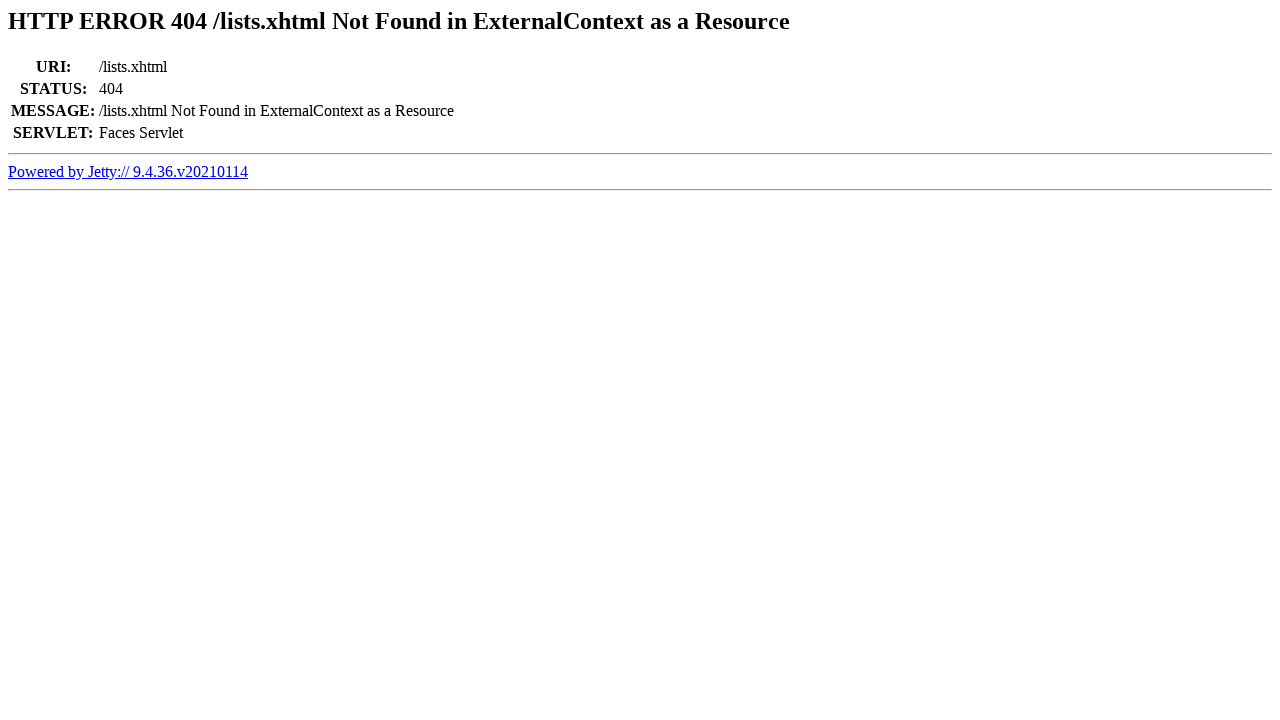

Navigated back to main page after clicking 'Broken?' link
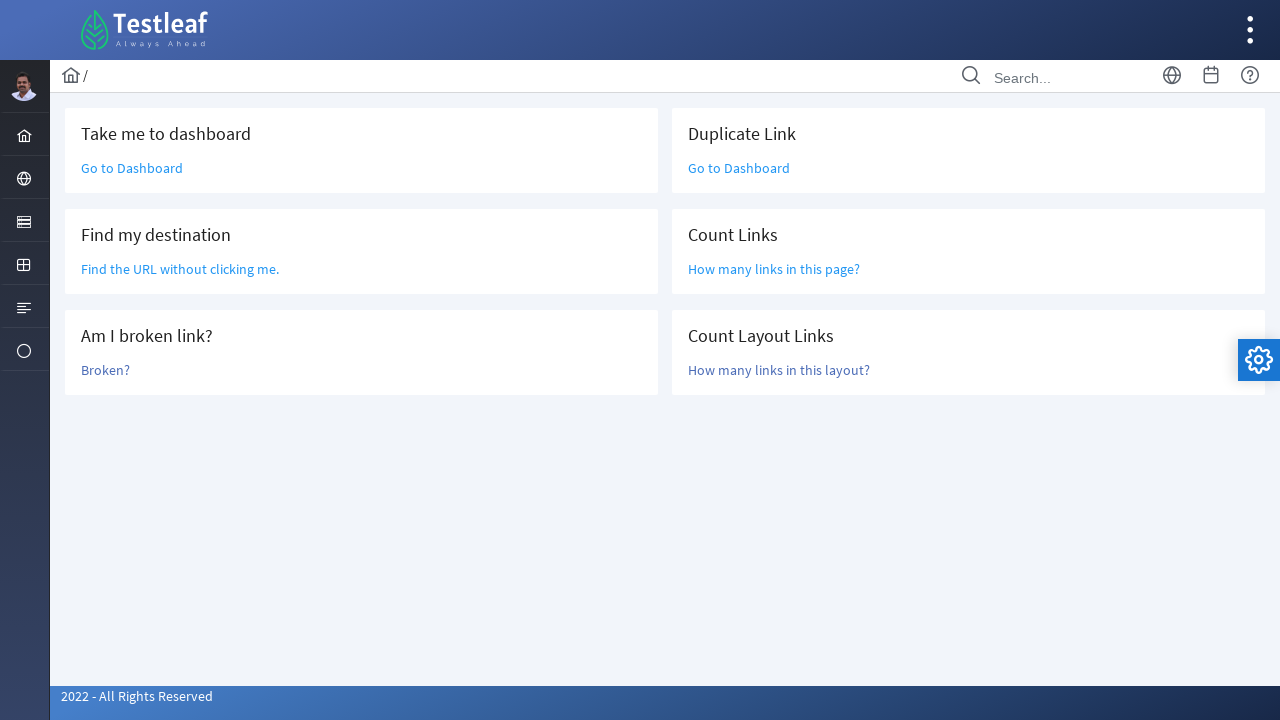

Clicked on second Dashboard link at (739, 168) on xpath=(//a[contains(text(),'Dashboard')])[2]
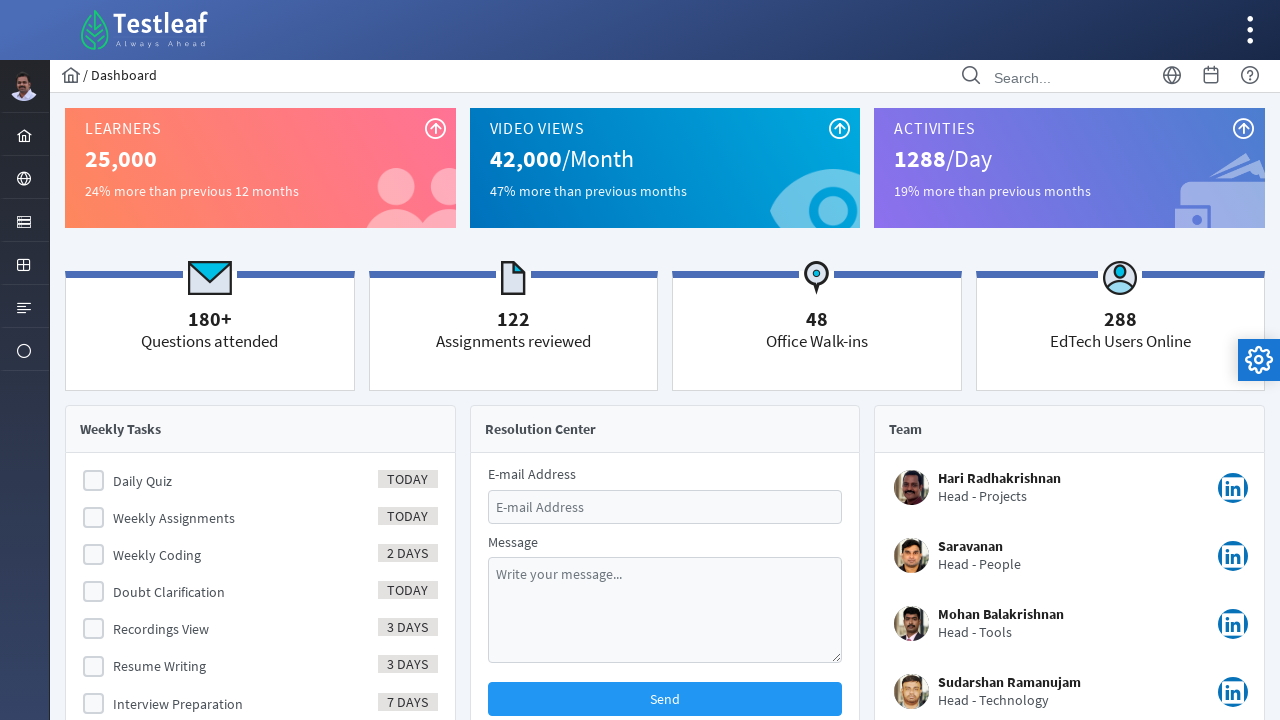

Navigated back to main page after clicking second Dashboard link
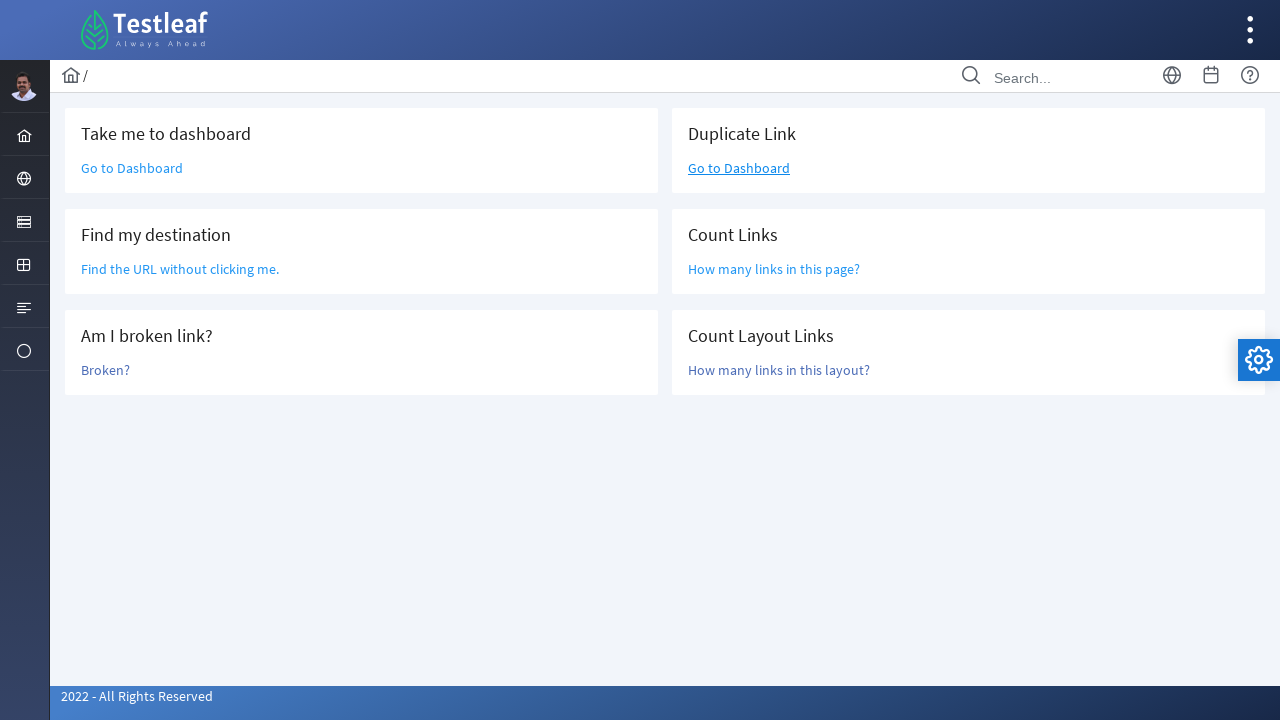

Clicked on 'How many links in this page?' link at (774, 269) on xpath=//a[contains(text(),'How many links in this page?')]
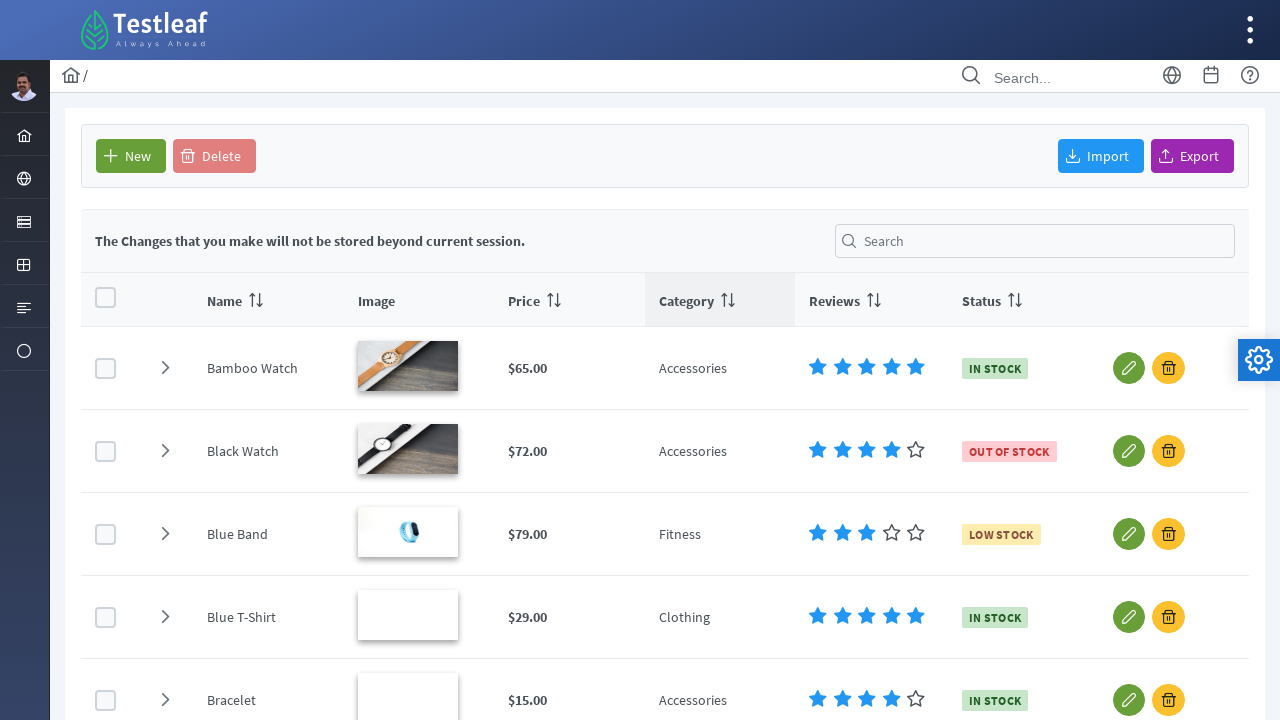

Navigated back to main page after clicking 'How many links in this page?' link
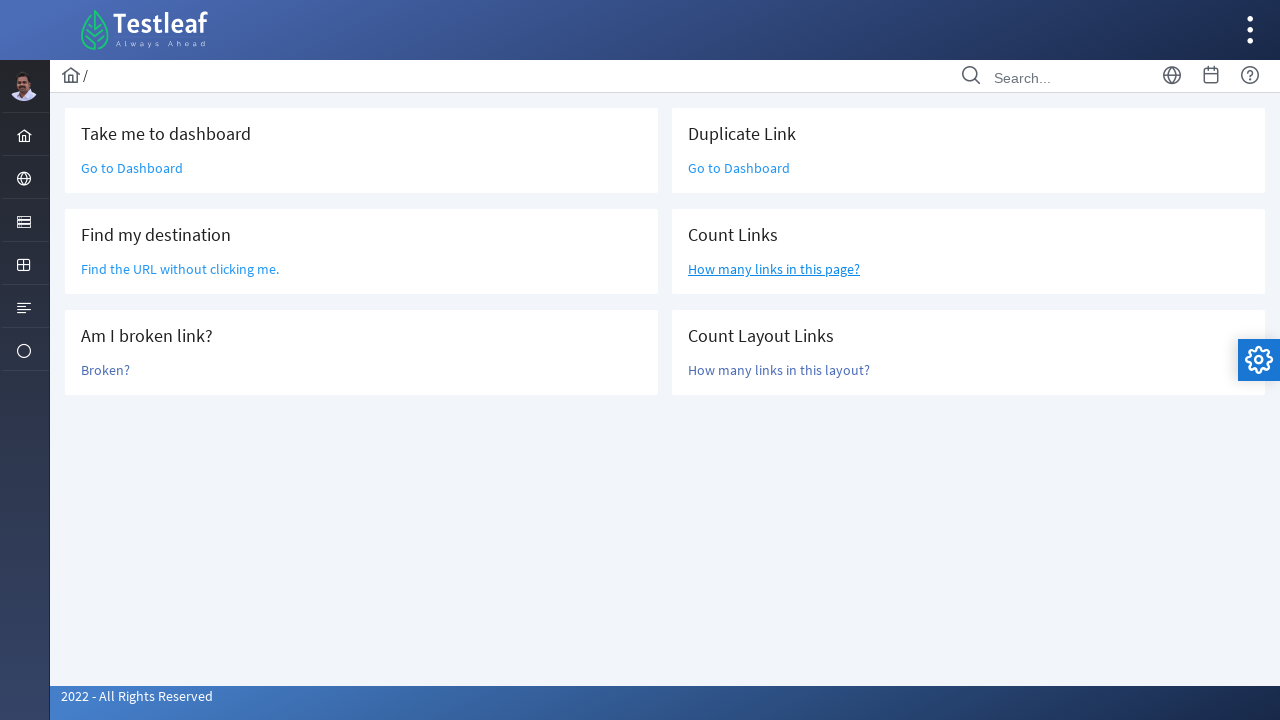

Clicked on 'How many links in this layout?' link at (779, 370) on xpath=//a[contains(text(),'How many links in this layout?')]
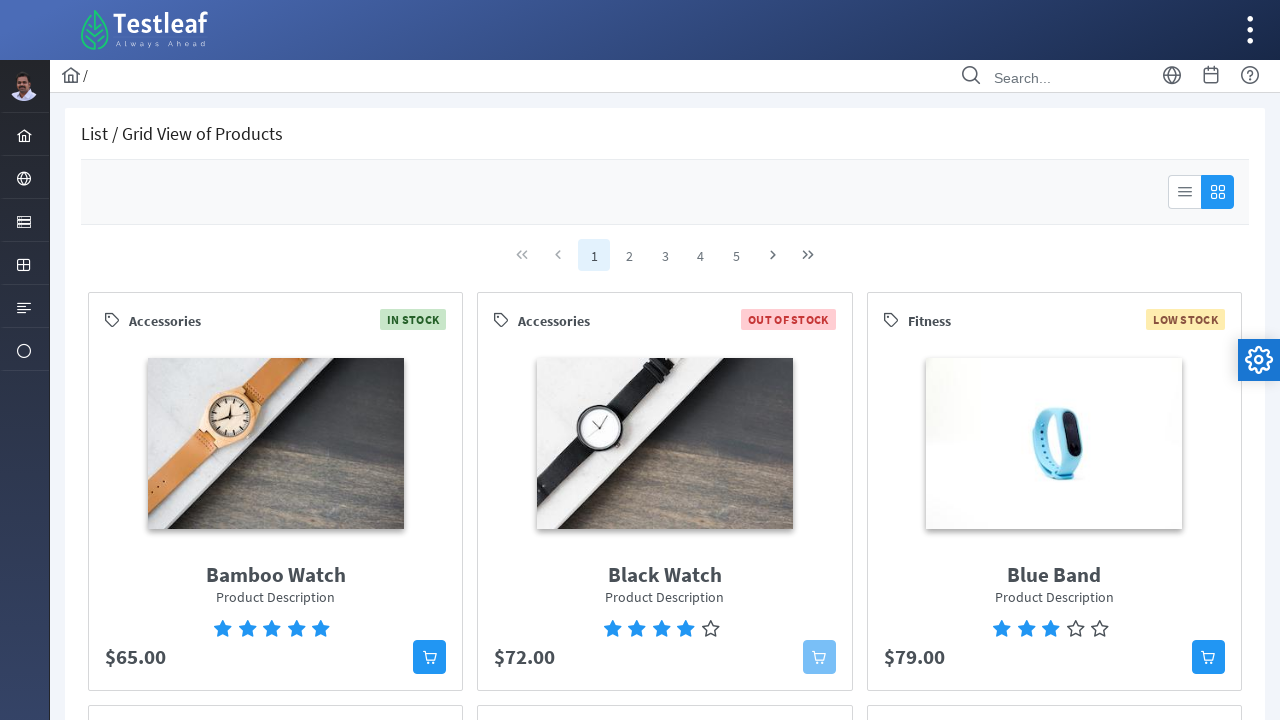

Navigated back to main page after clicking 'How many links in this layout?' link
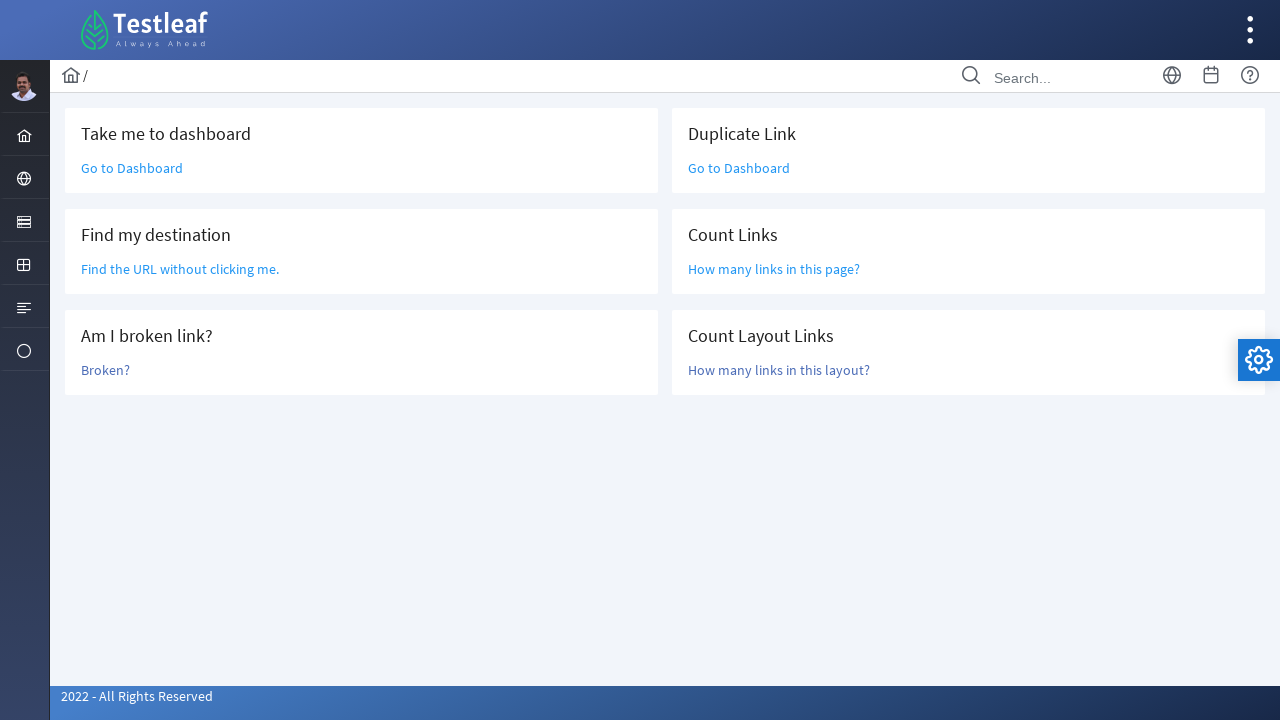

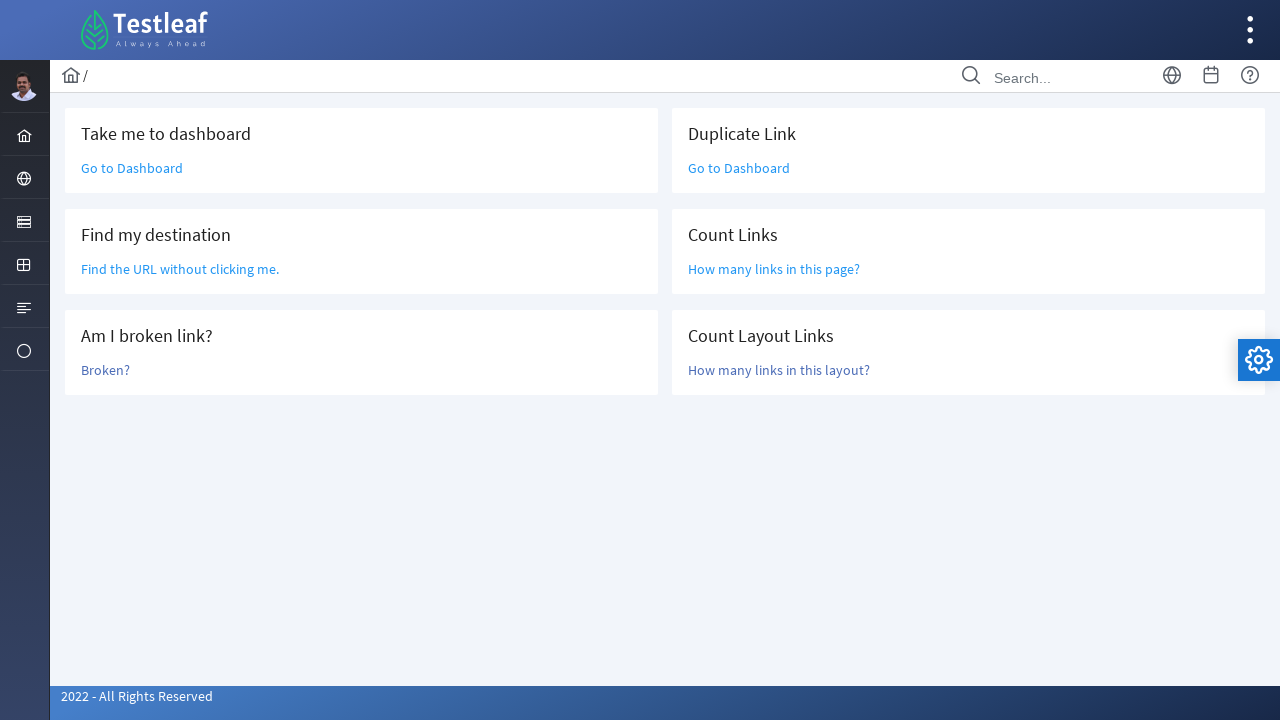